Tests that checkbox returns to original visibility after two toggles.

Starting URL: https://the-internet.herokuapp.com/dynamic_controls

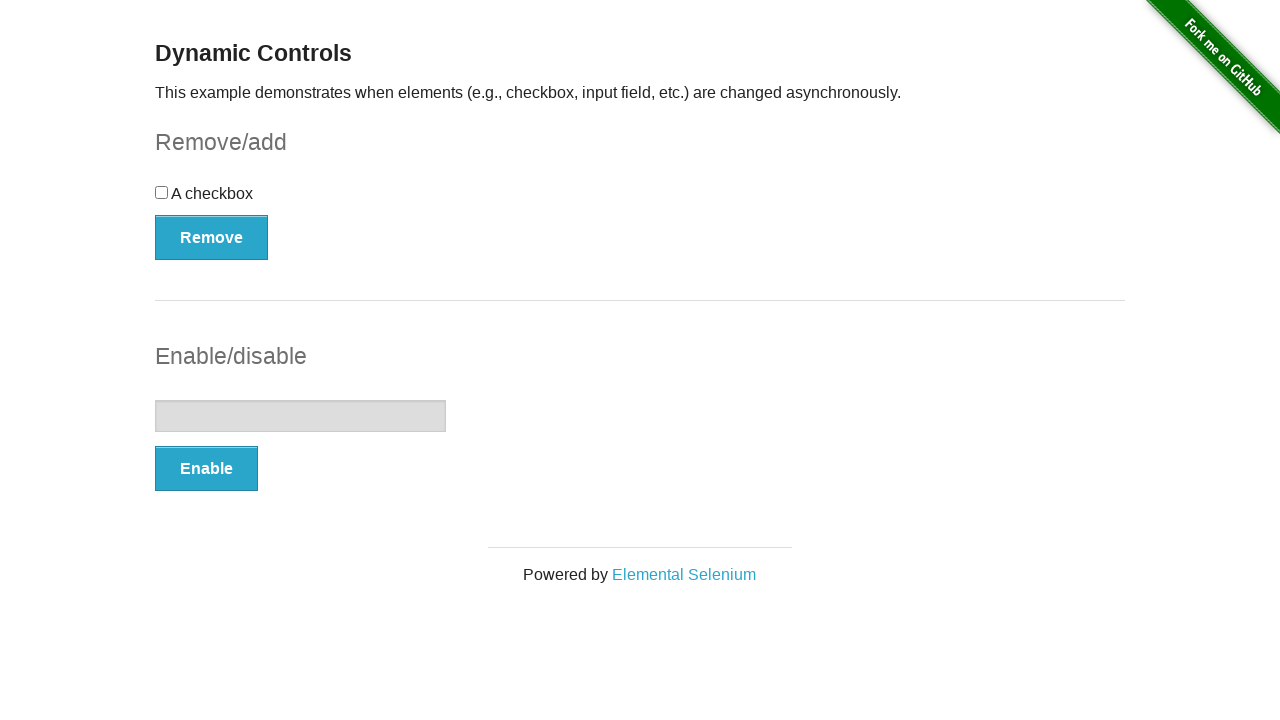

Checked initial visibility state of checkbox
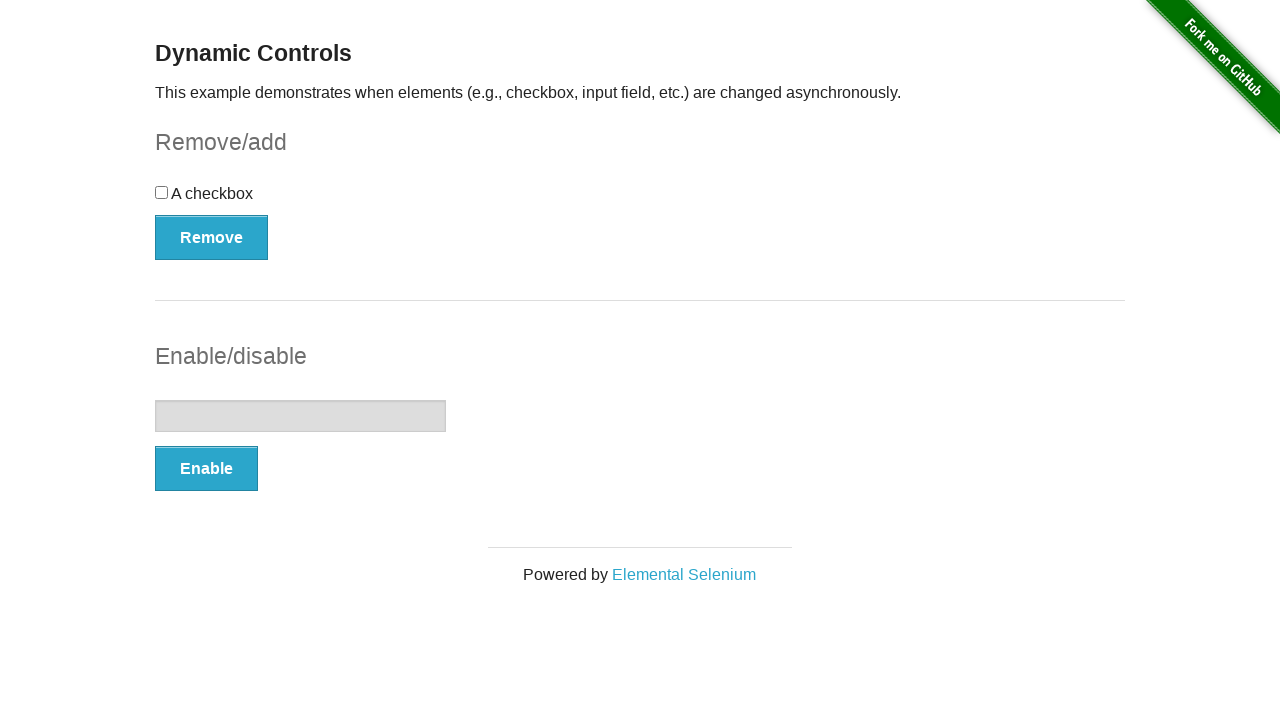

Clicked button to toggle checkbox (first toggle - remove) at (212, 237) on #checkbox-example button
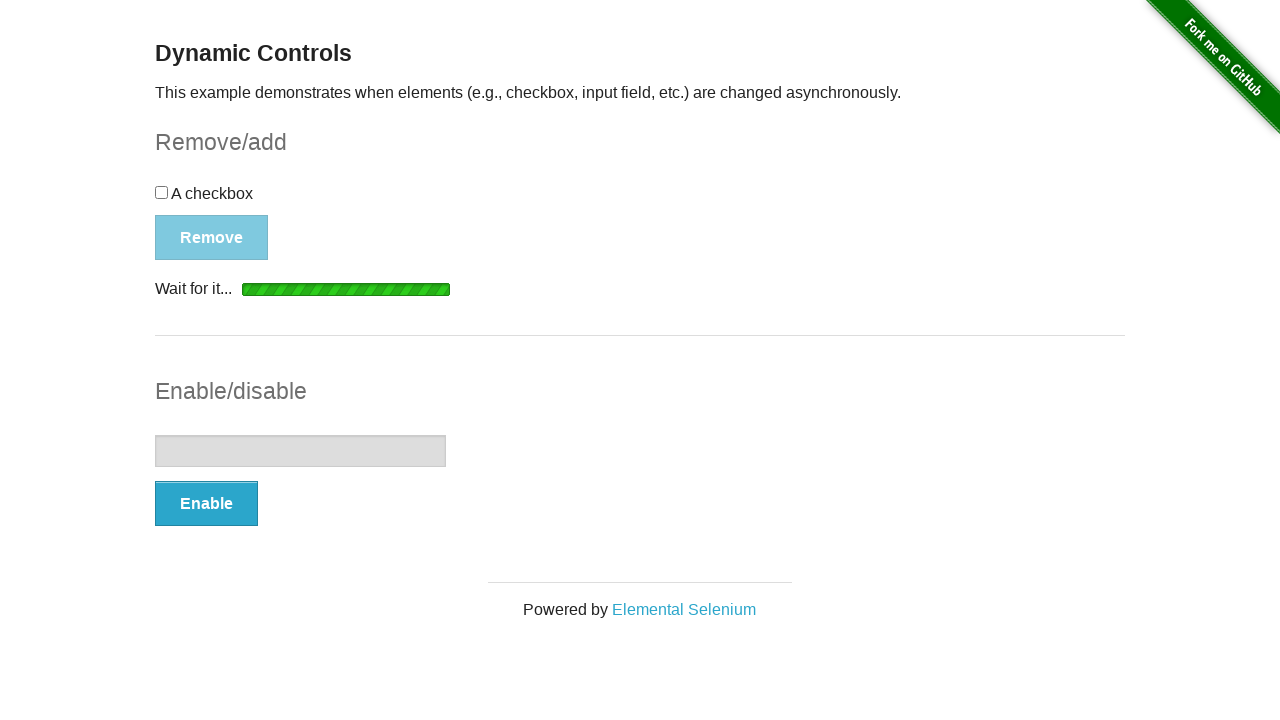

Message appeared confirming checkbox removal
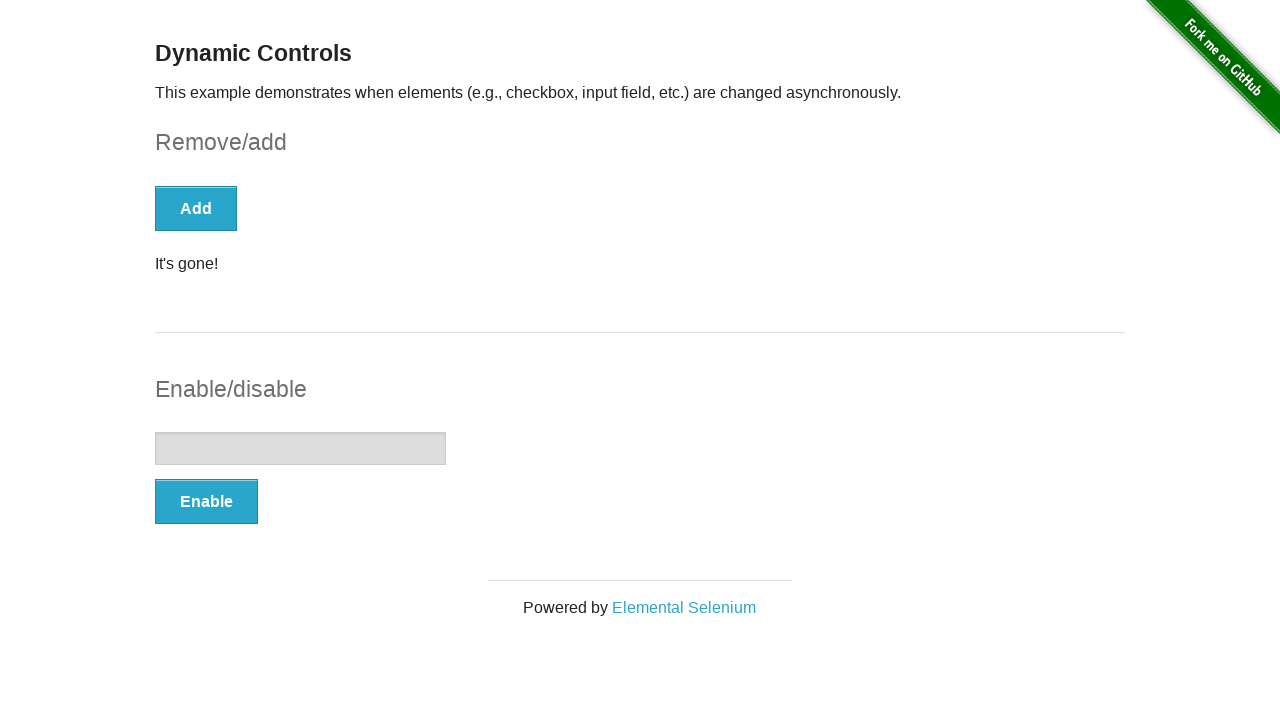

Clicked button to toggle checkbox (second toggle - add back) at (196, 208) on #checkbox-example button
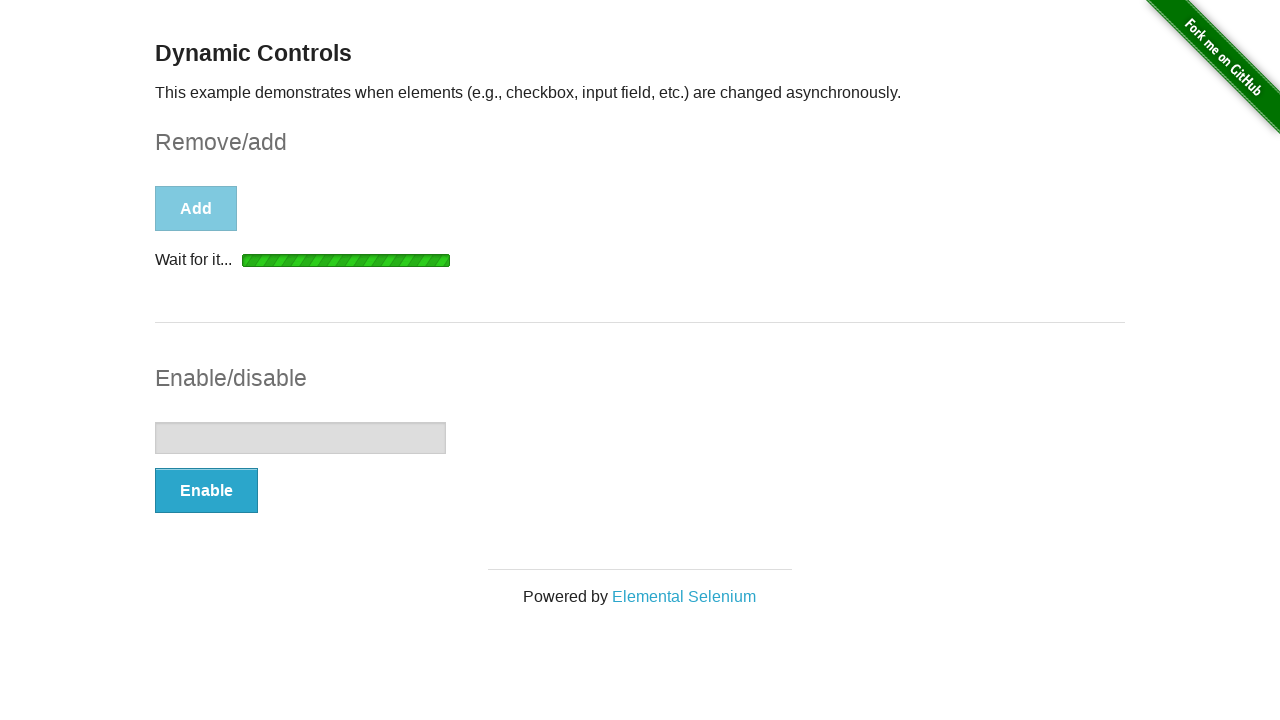

Checkbox became visible again after second toggle
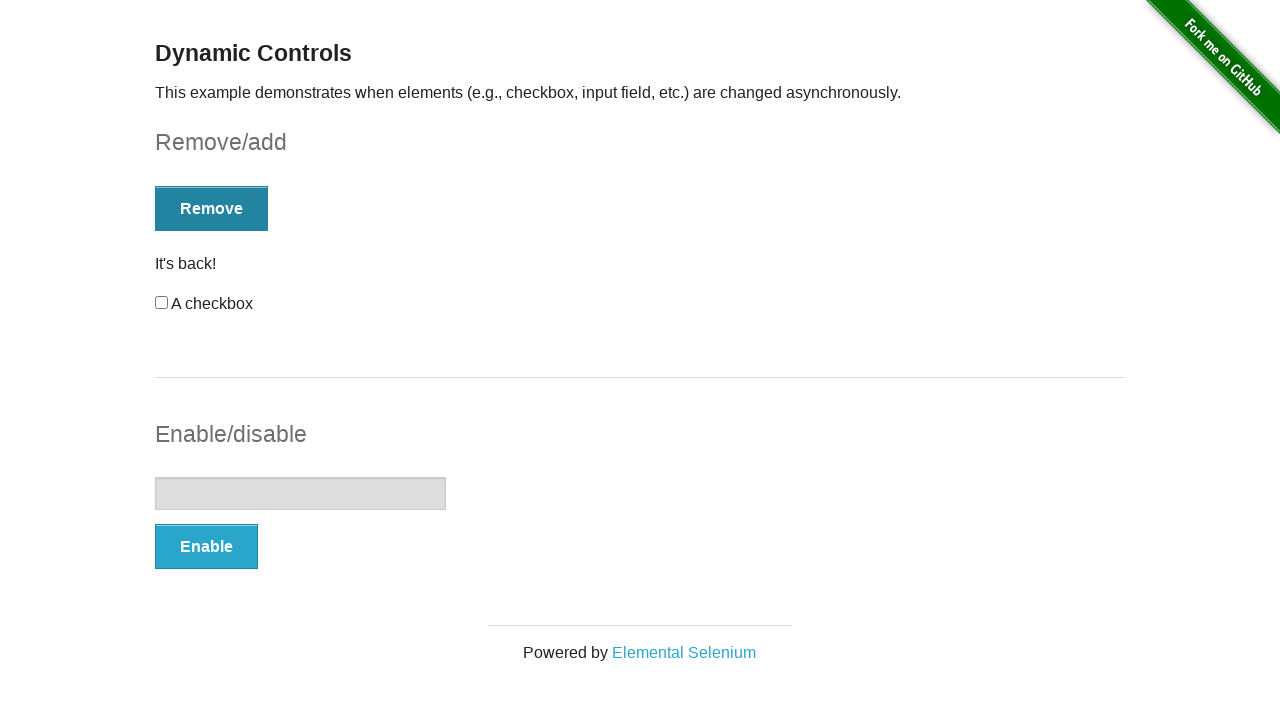

Checked final visibility state of checkbox
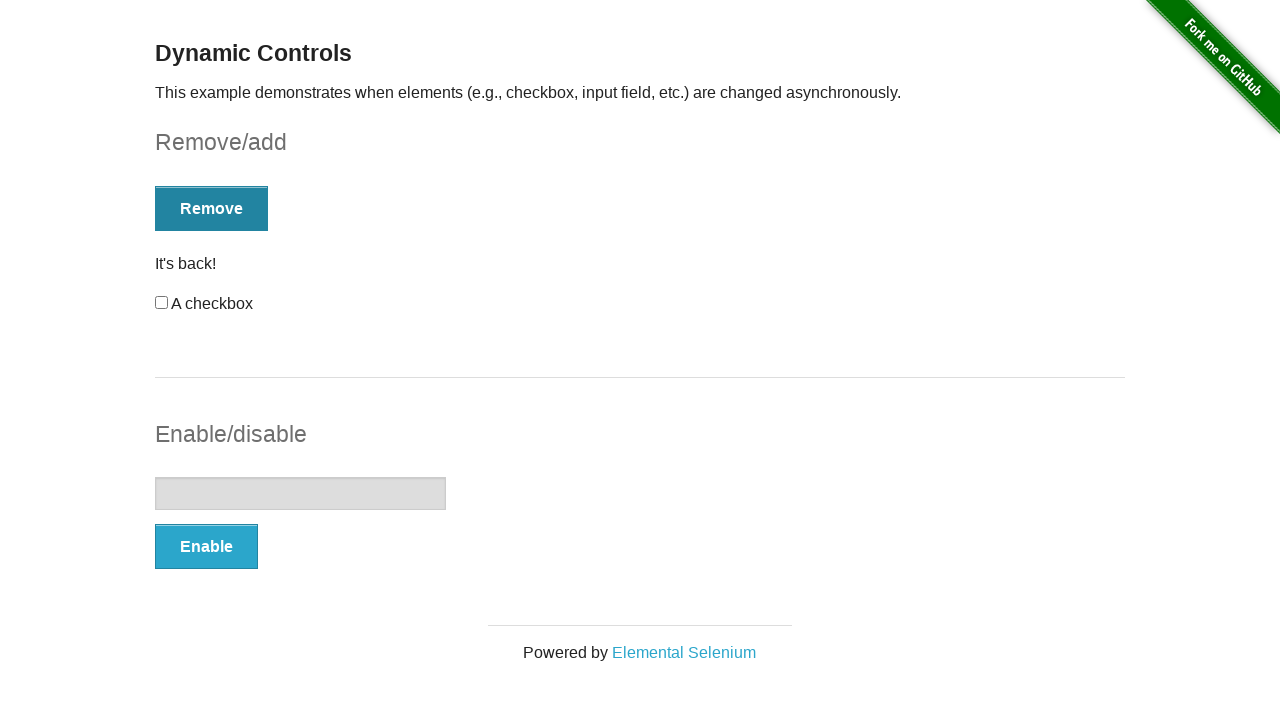

Assertion passed: Checkbox returned to original state after two toggles
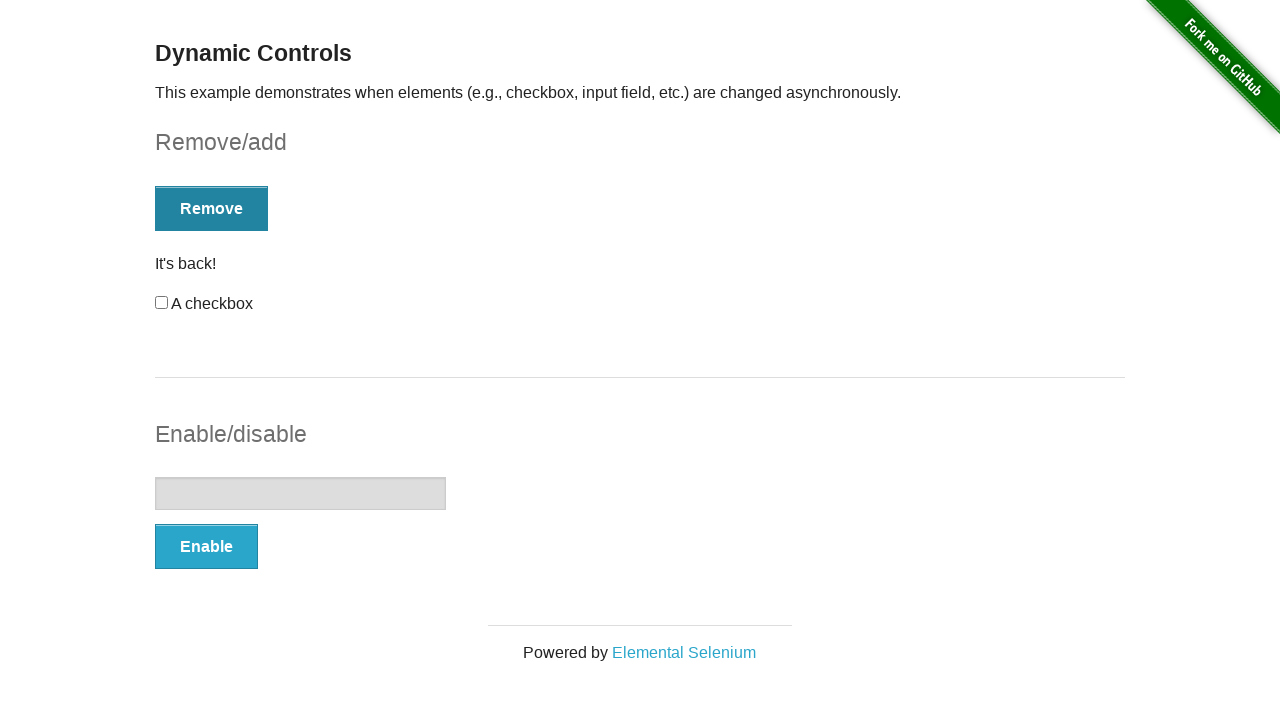

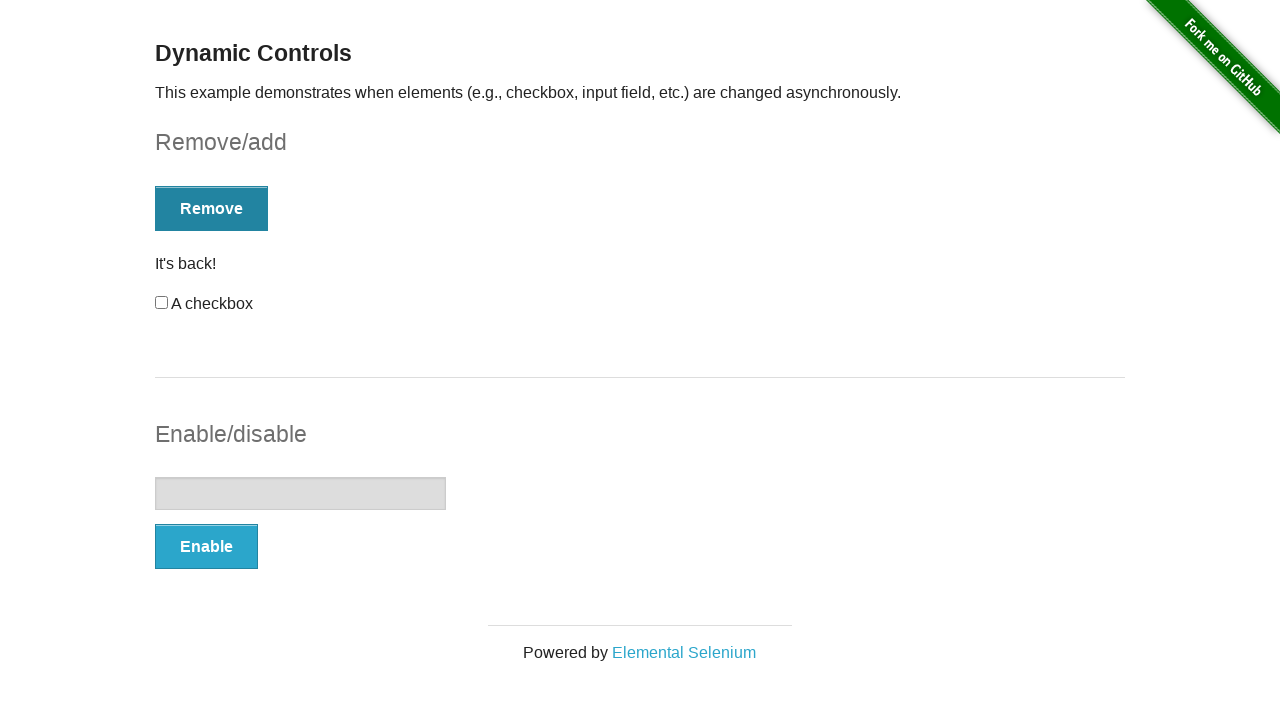